Tests alert handling by clicking a button that triggers an alert and accepting it

Starting URL: https://demoqa.com/alerts

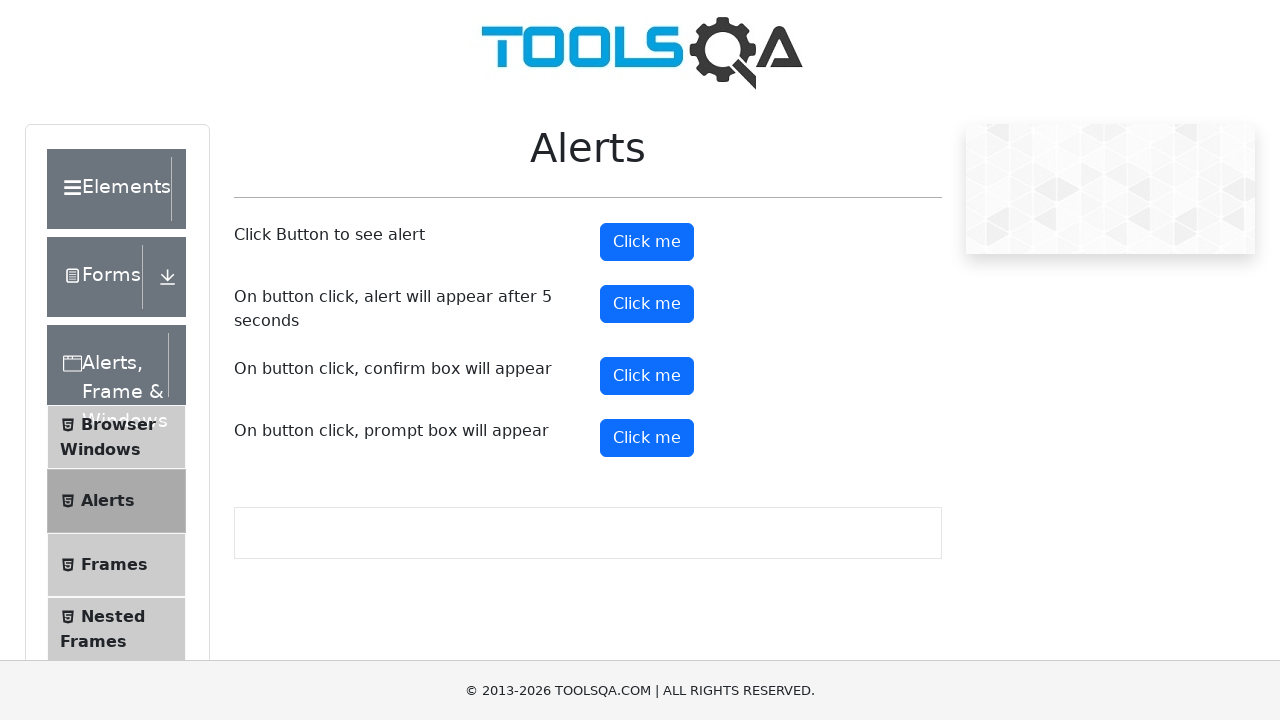

Set up dialog handler to accept alerts
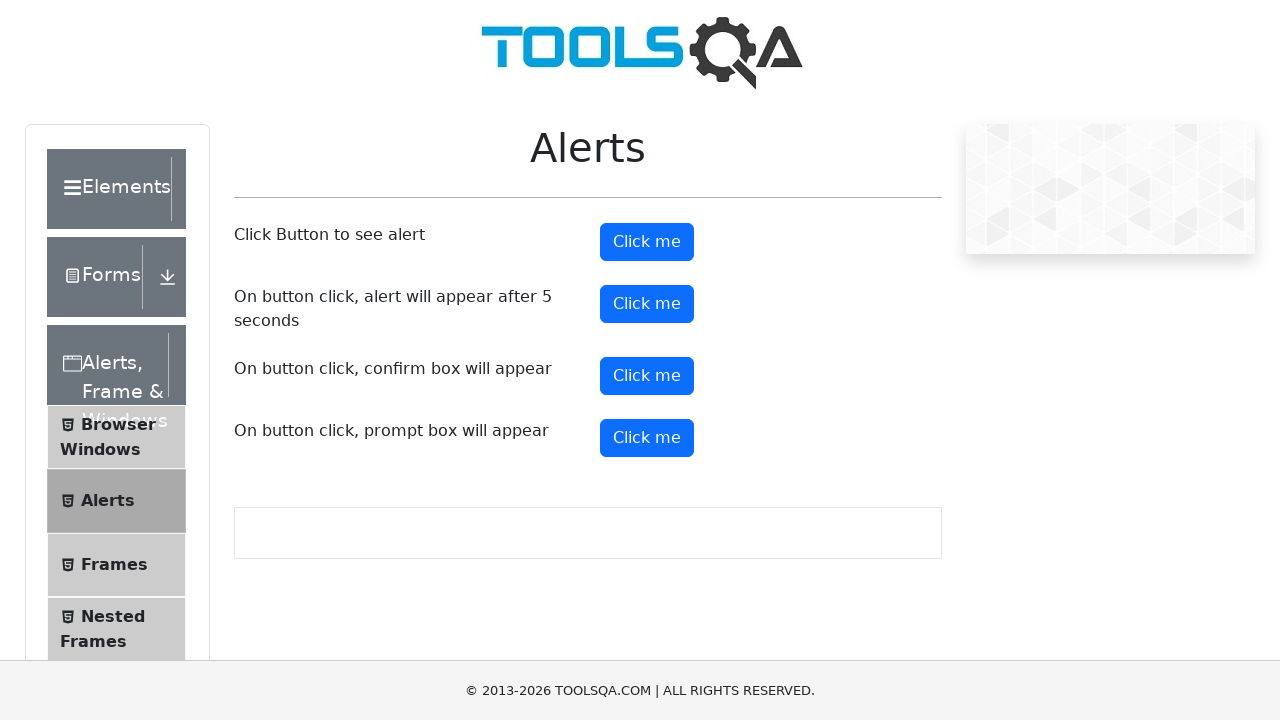

Clicked alert button to trigger alert dialog at (647, 242) on //*[@id="alertButton"]
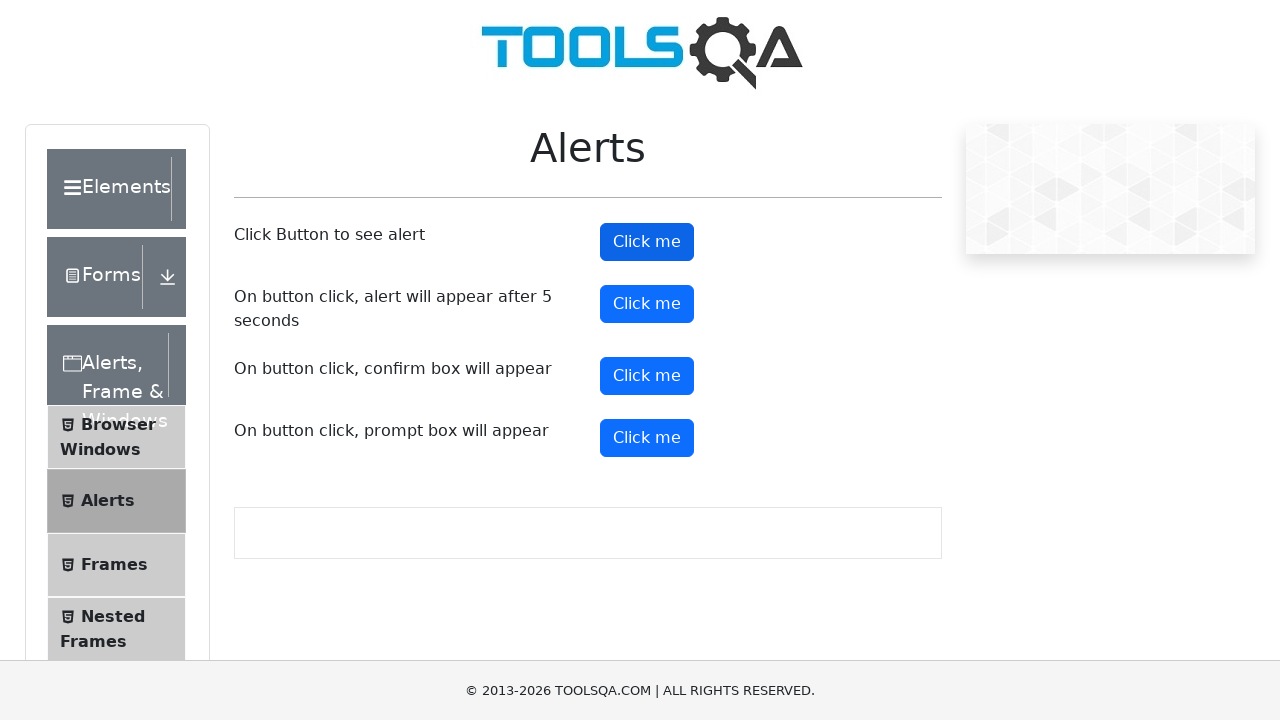

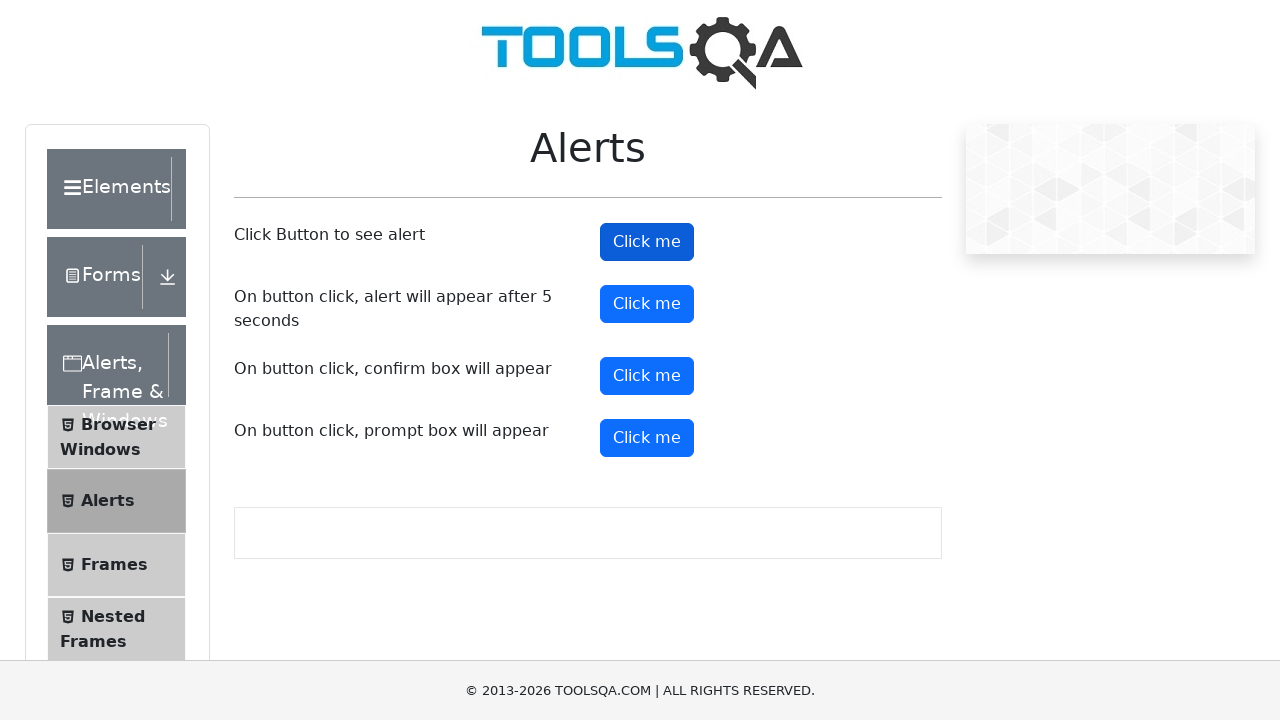